Navigates to a file upload demo page and clicks the Upload File button to open the file selection dialog

Starting URL: https://demoapps.qspiders.com/ui/fileUpload/custom?sublist=1

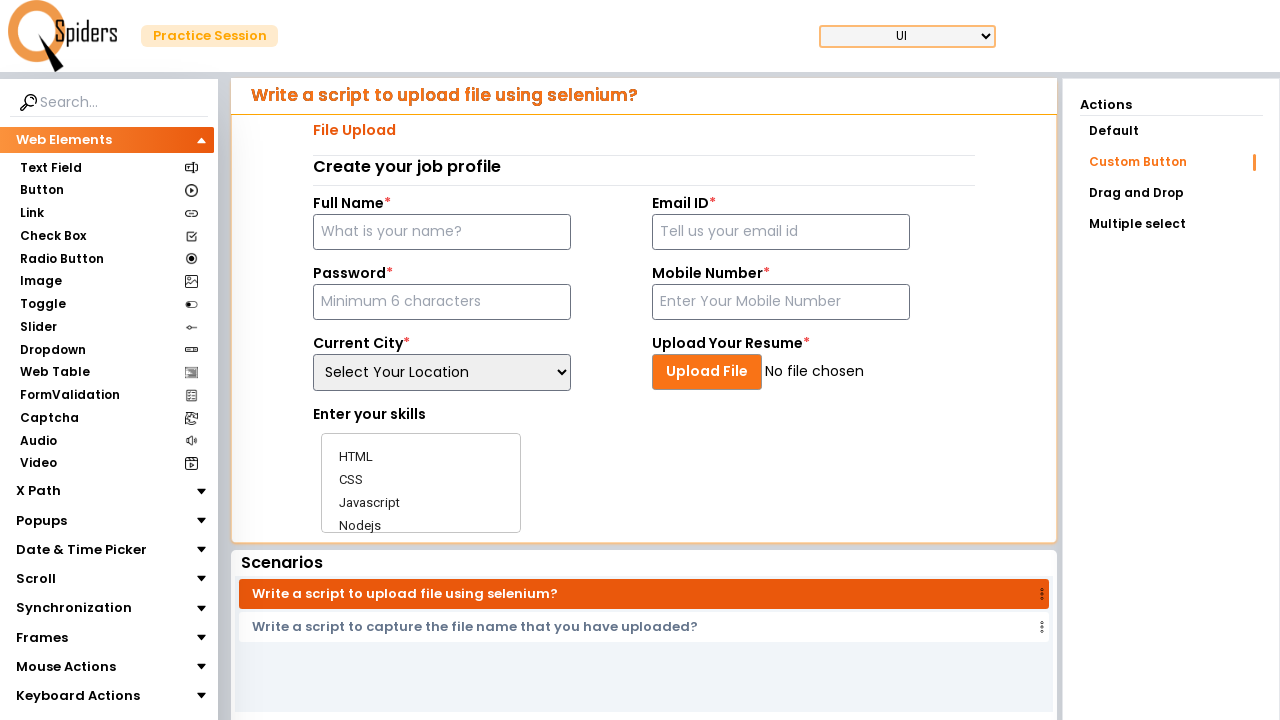

Navigated to file upload demo page
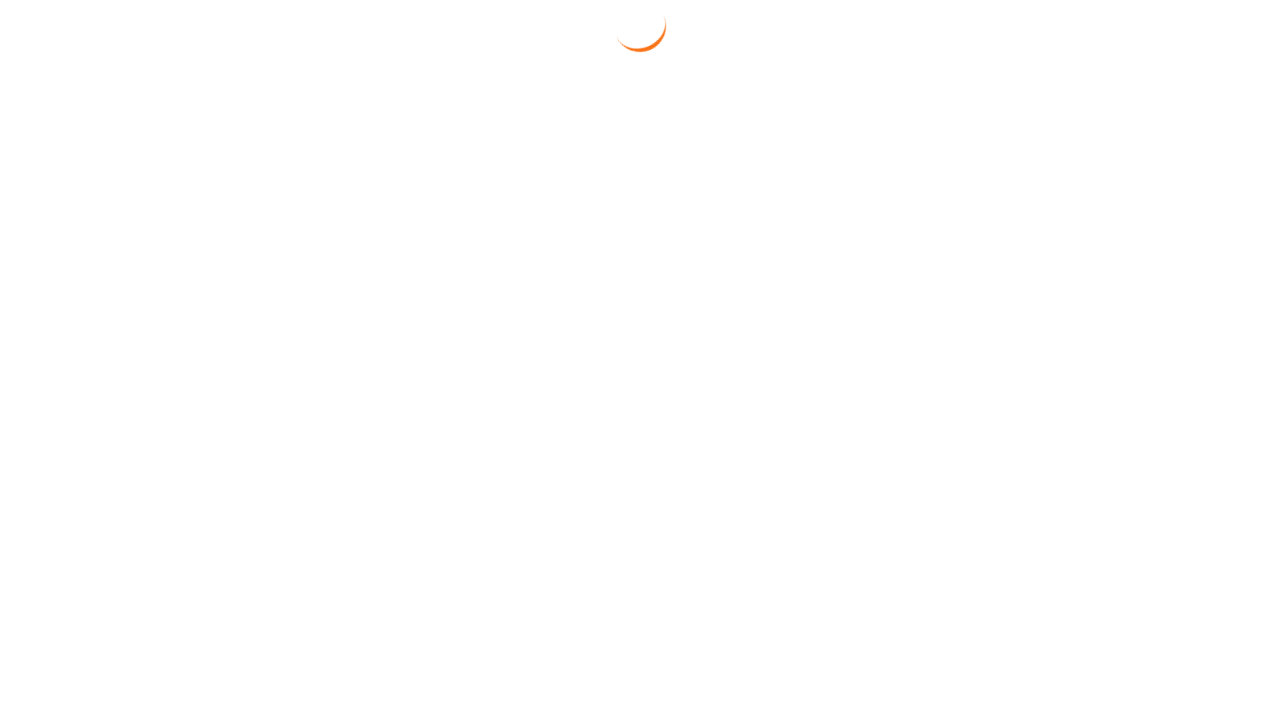

Clicked the Upload File button to open file selection dialog at (707, 372) on xpath=//div[text()='Upload File']
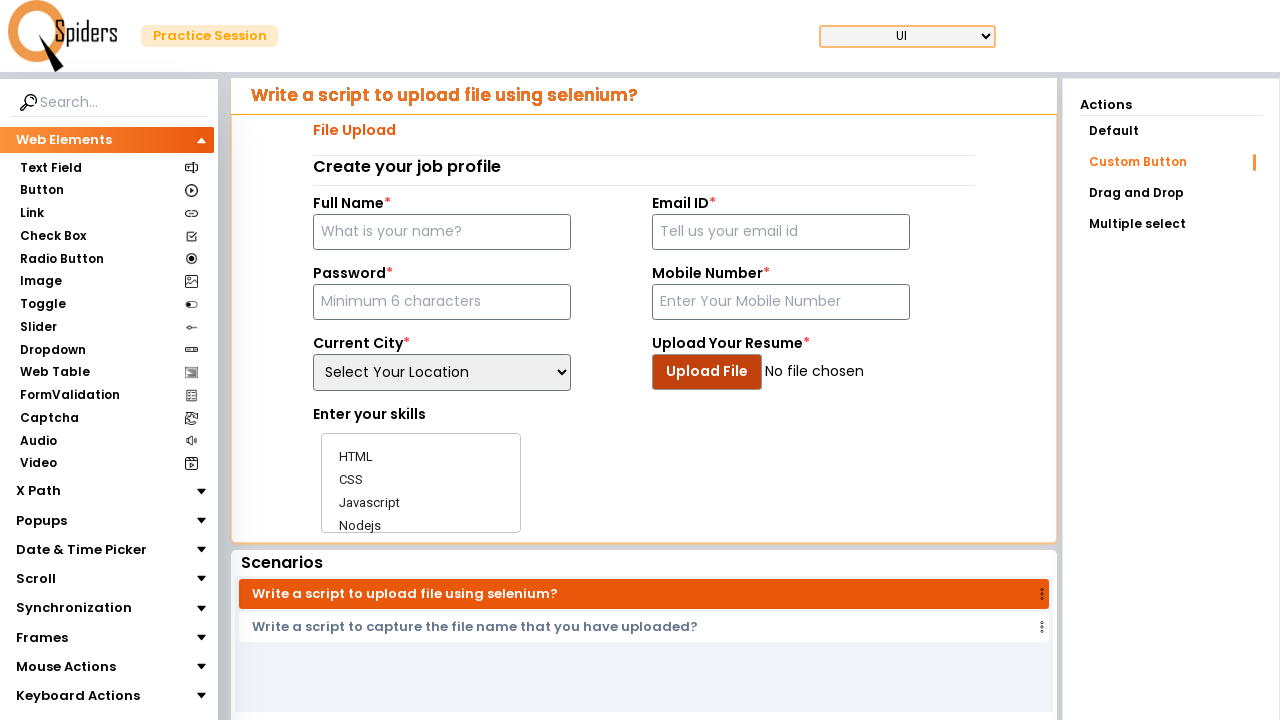

Waited for file input to be ready
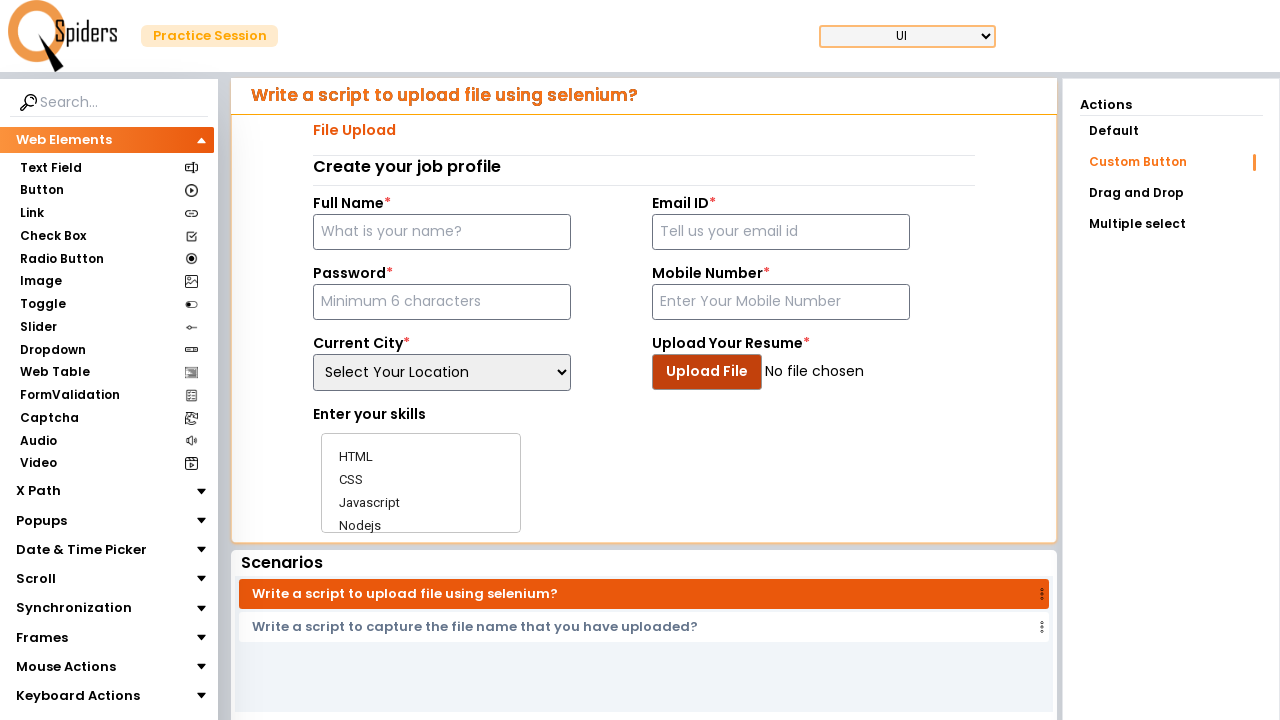

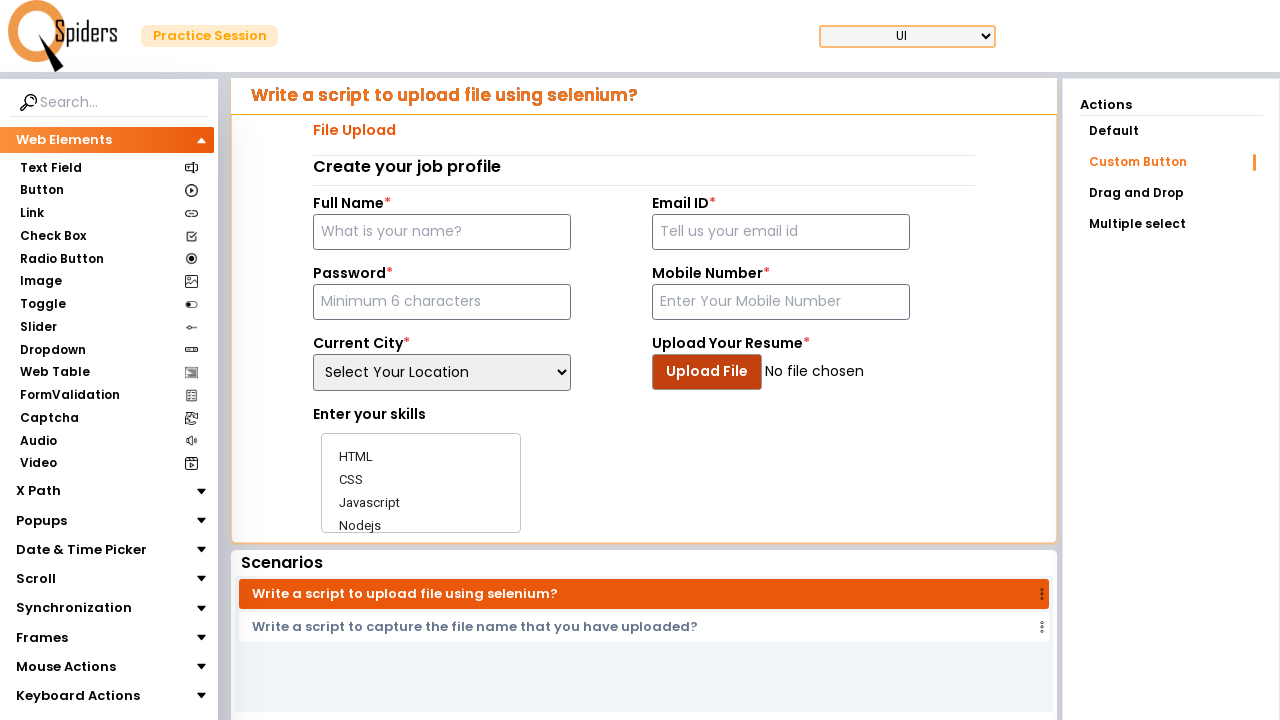